Navigates to Google Play Store's top selling paid games collection and scrolls through the page multiple times to load additional game listings.

Starting URL: https://play.google.com/store/apps/collection/cluster?clp=ChwKGgoUdG9wc2VsbGluZ19wYWlkX0dBTUUQBxgD:S:ANO1ljI3NIA&gsr=Ch4KHAoaChR0b3BzZWxsaW5nX3BhaWRfR0FNRRAHGAM%3D:S:ANO1ljKgPH8&gsr=Ch4KHAoaChR0b3BzZWxsaW5nX3BhaWRfR0FNRRAHGAM%3D:S:ANO1ljKgPH8

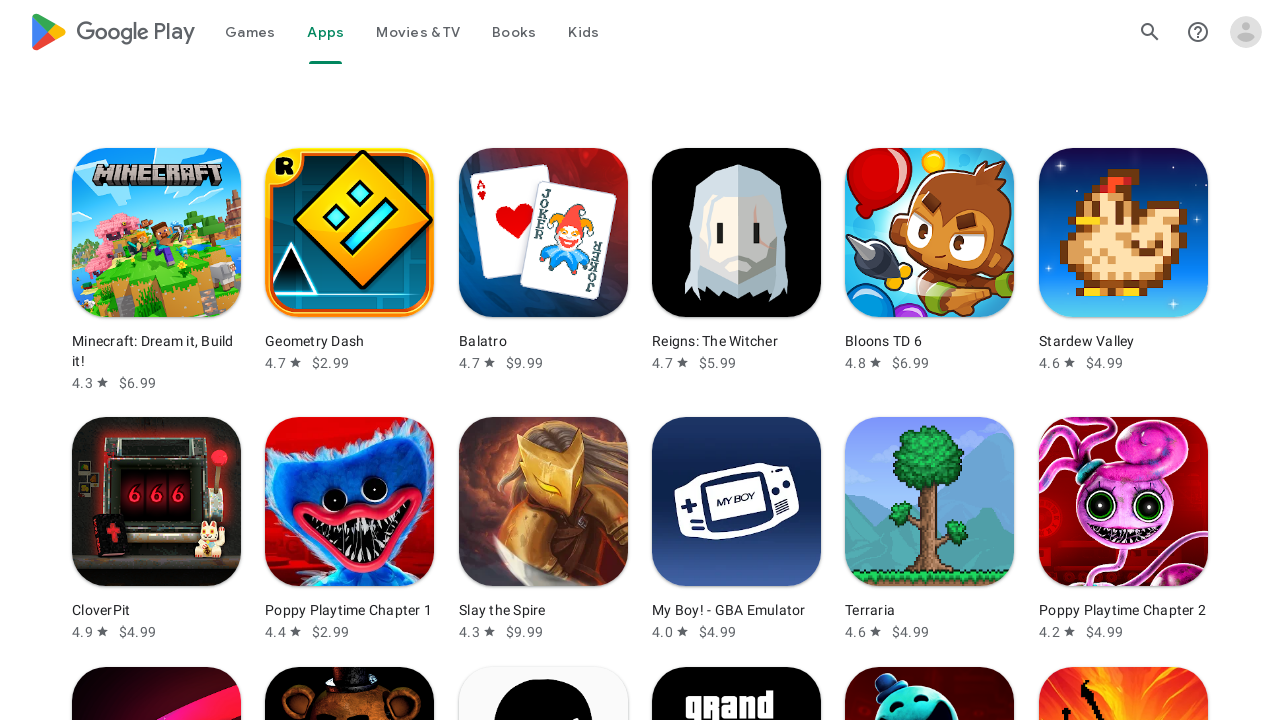

Scrolled to bottom of page (iteration 1/4)
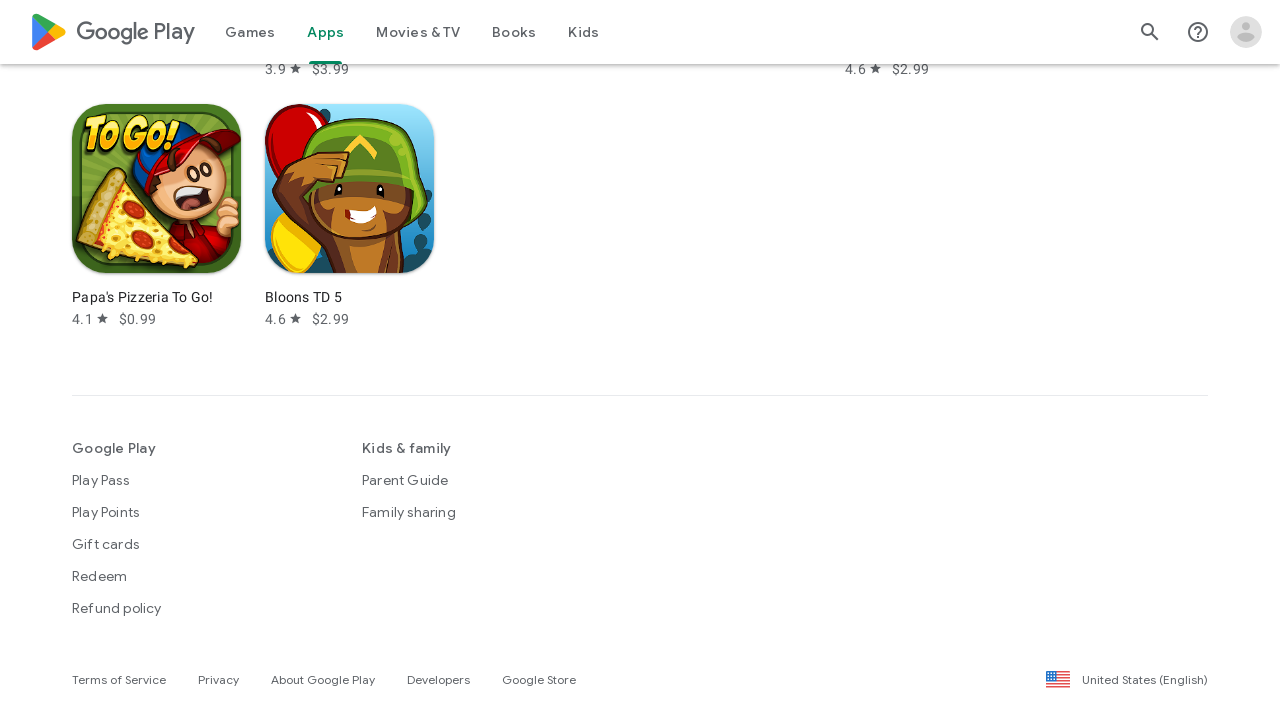

Waited 4 seconds for content to load (iteration 1/4)
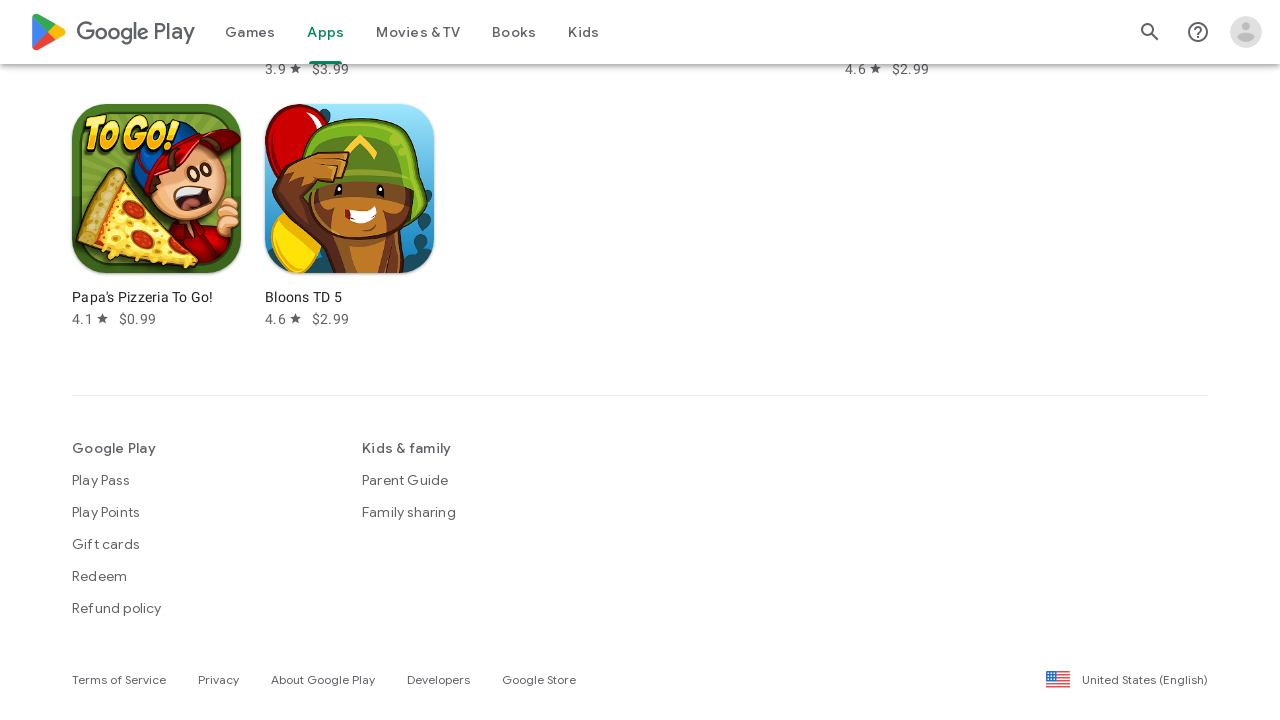

Scrolled to bottom of page (iteration 2/4)
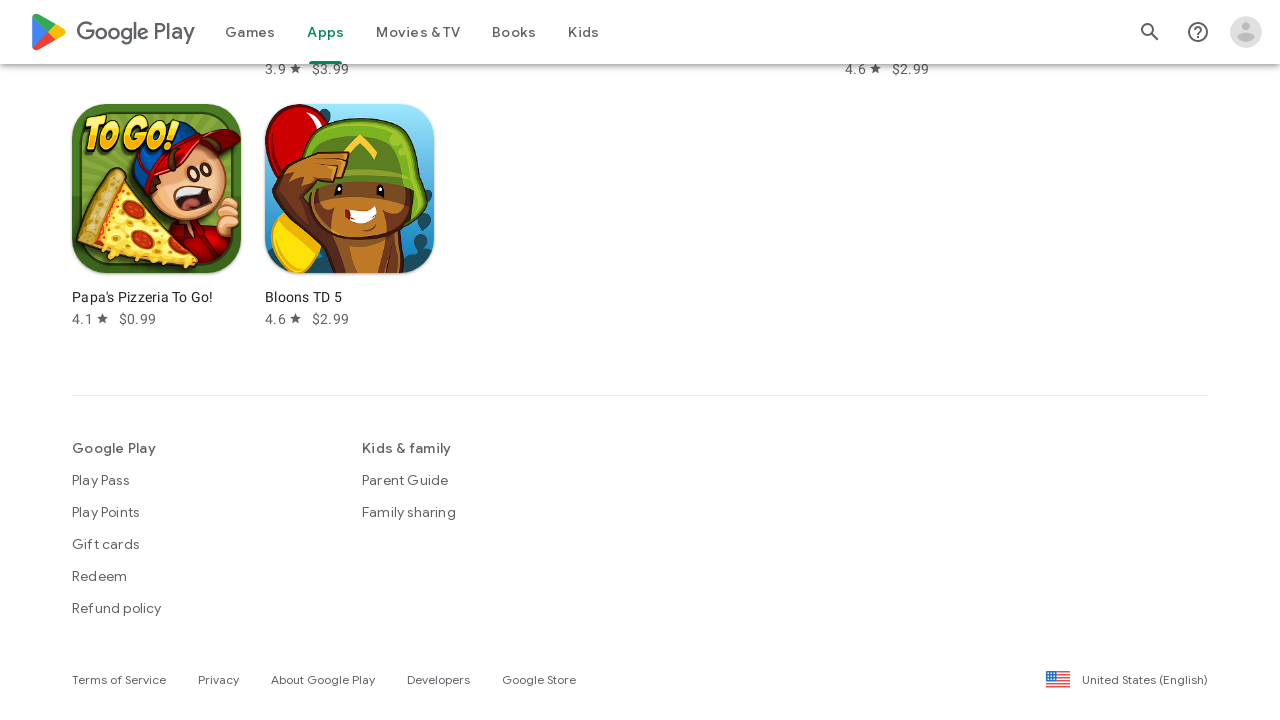

Waited 4 seconds for content to load (iteration 2/4)
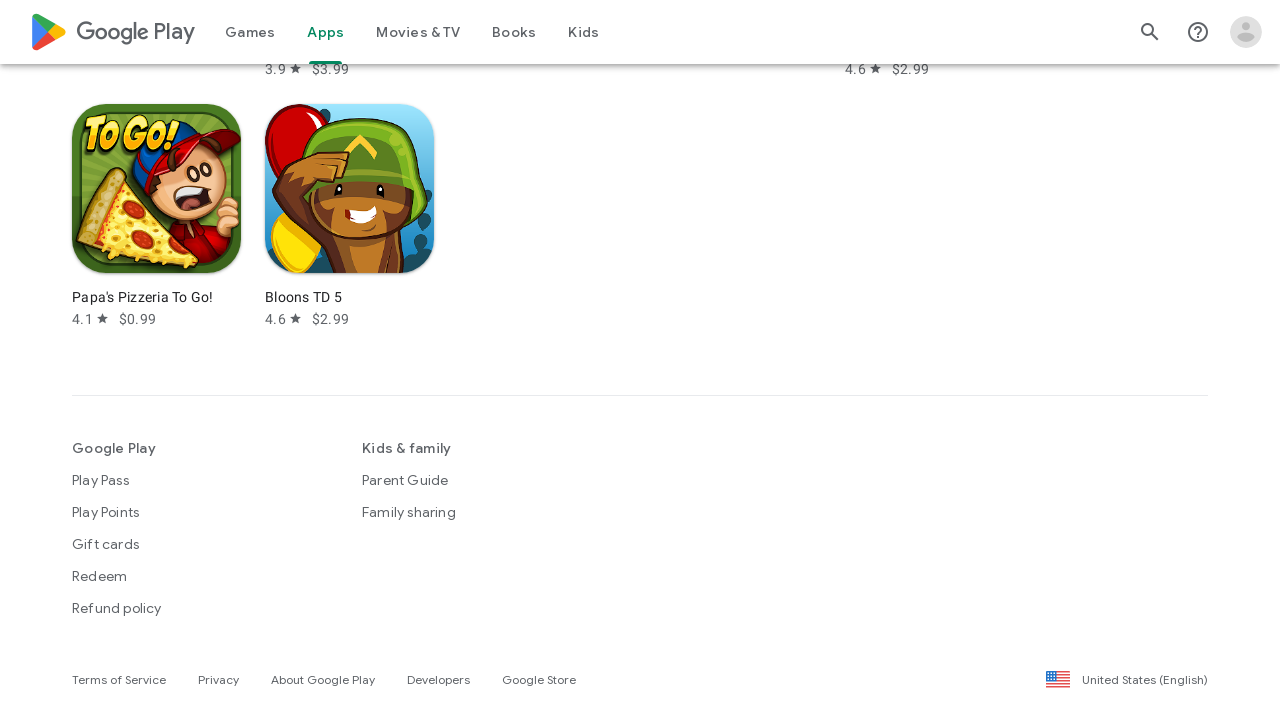

Scrolled to bottom of page (iteration 3/4)
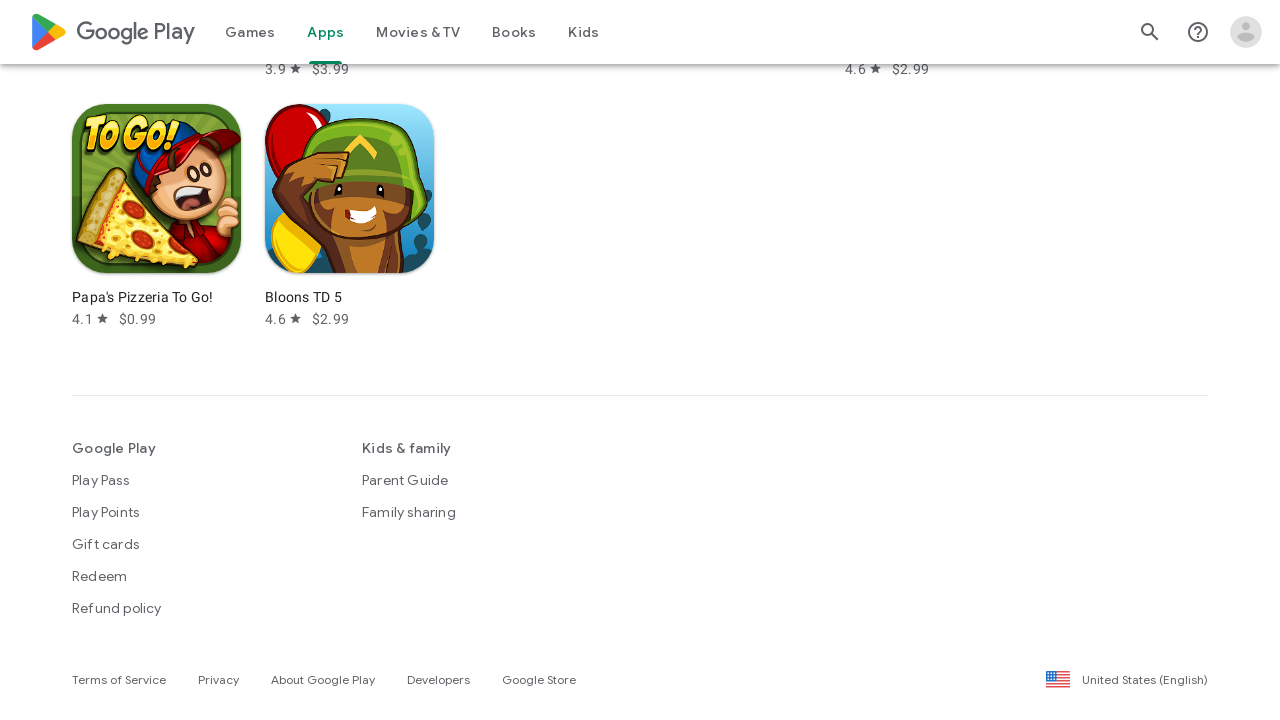

Waited 4 seconds for content to load (iteration 3/4)
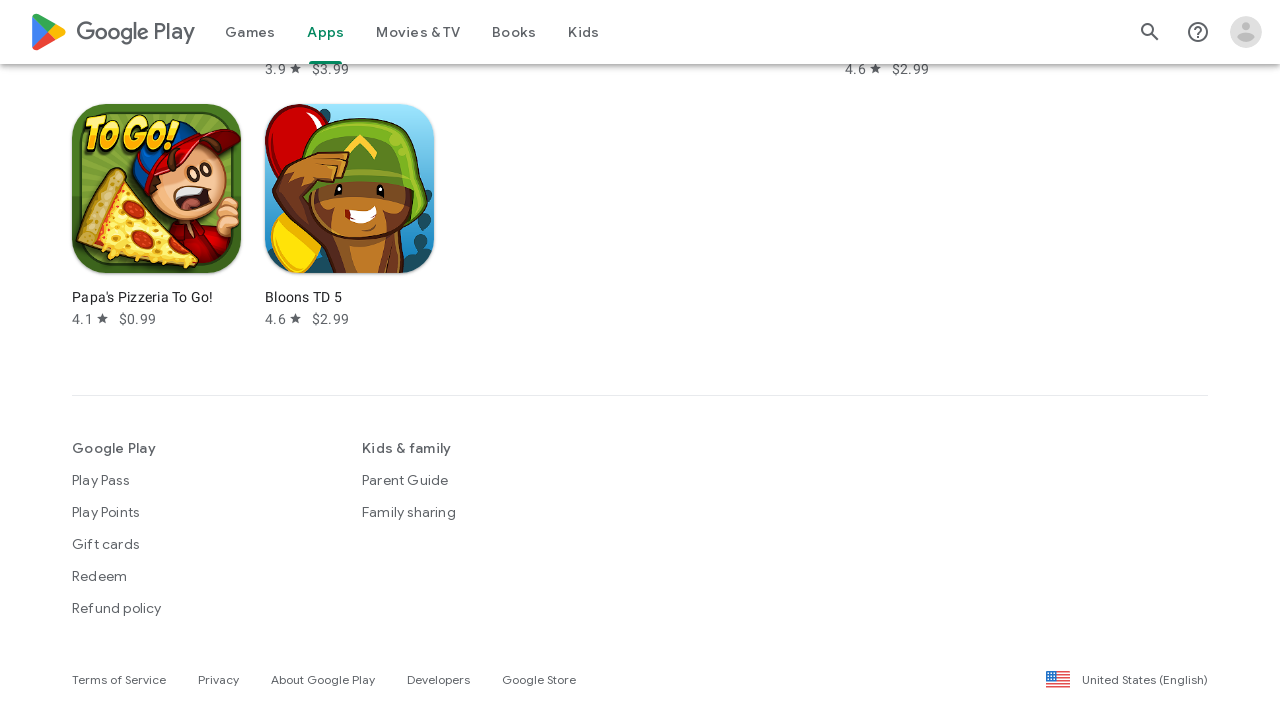

Scrolled to bottom of page (iteration 4/4)
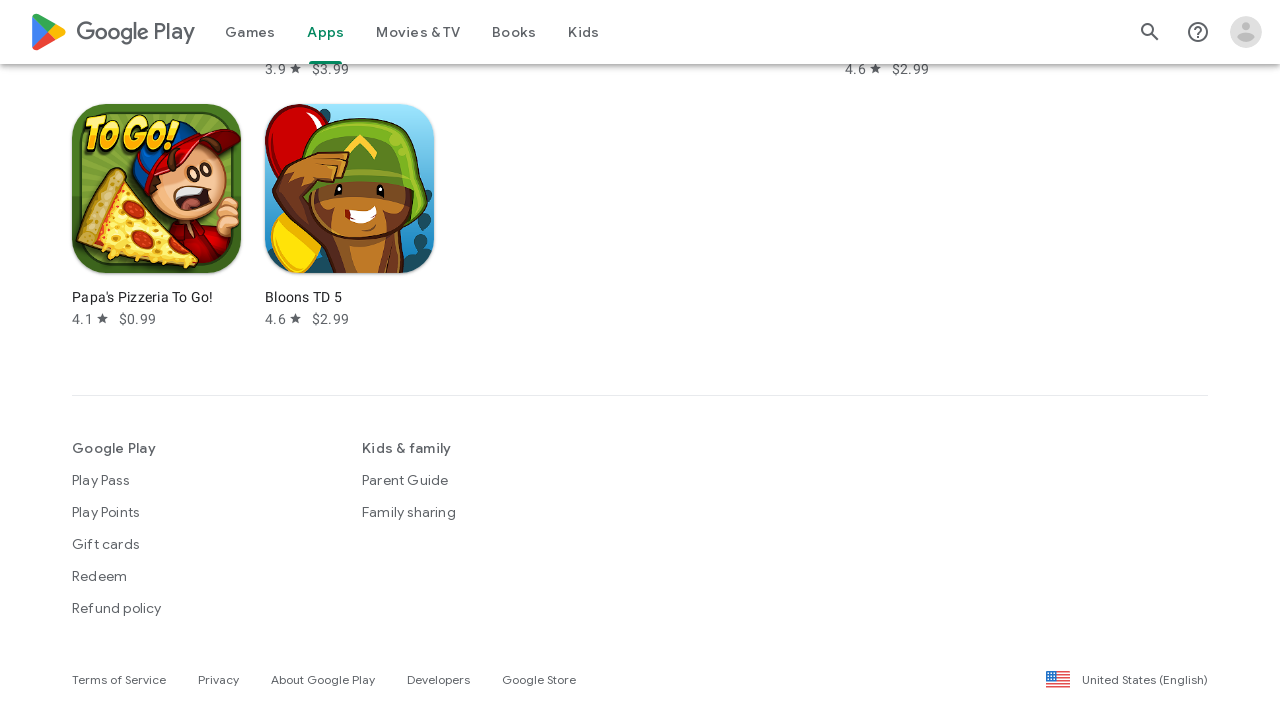

Waited 4 seconds for content to load (iteration 4/4)
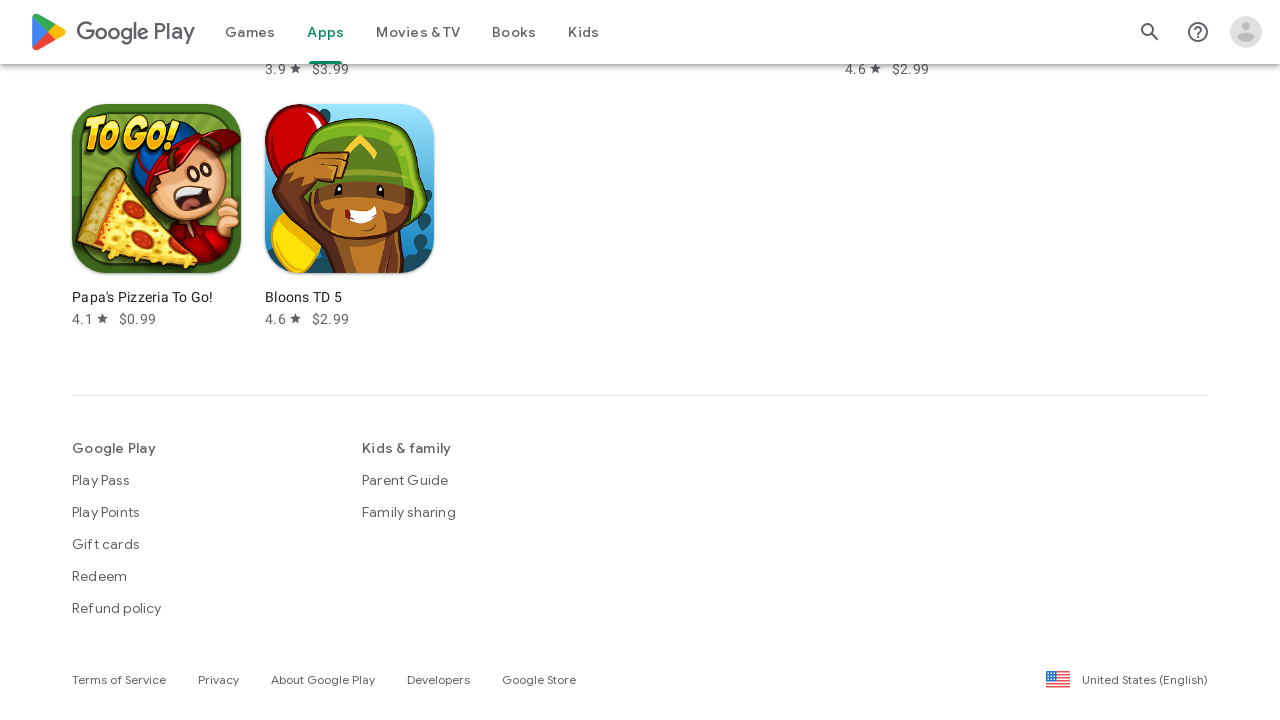

Game price elements loaded and verified
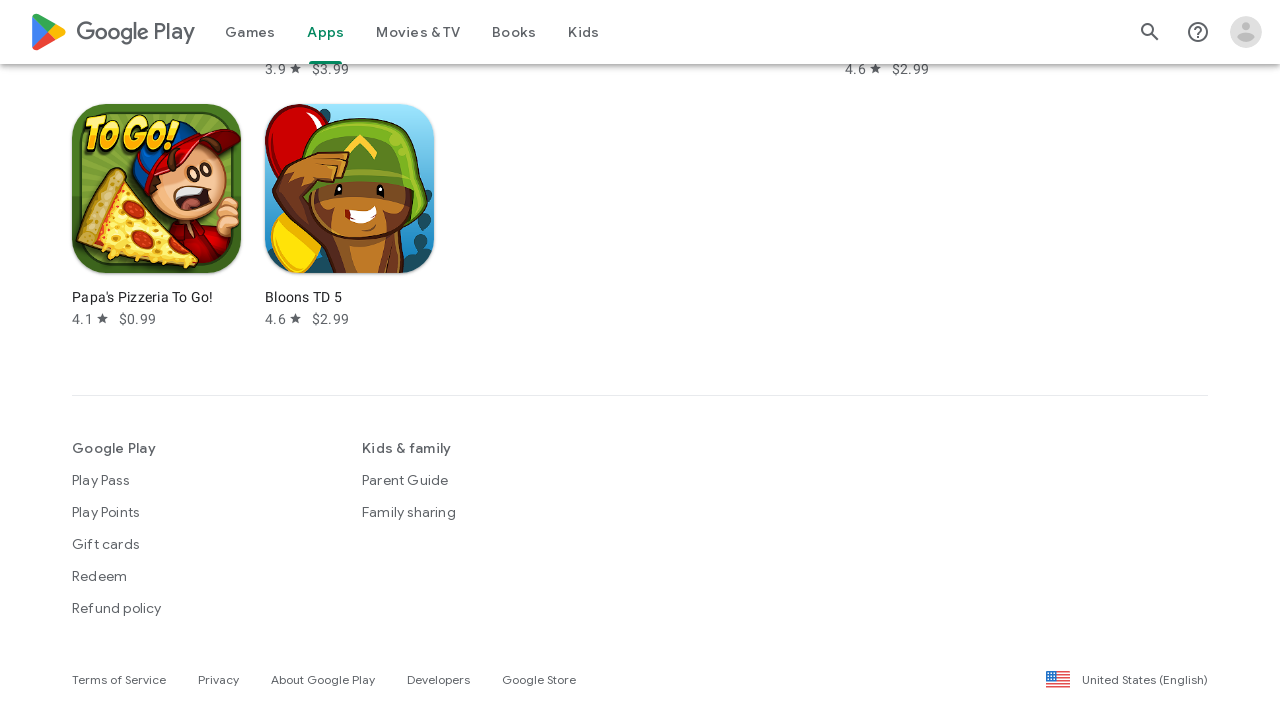

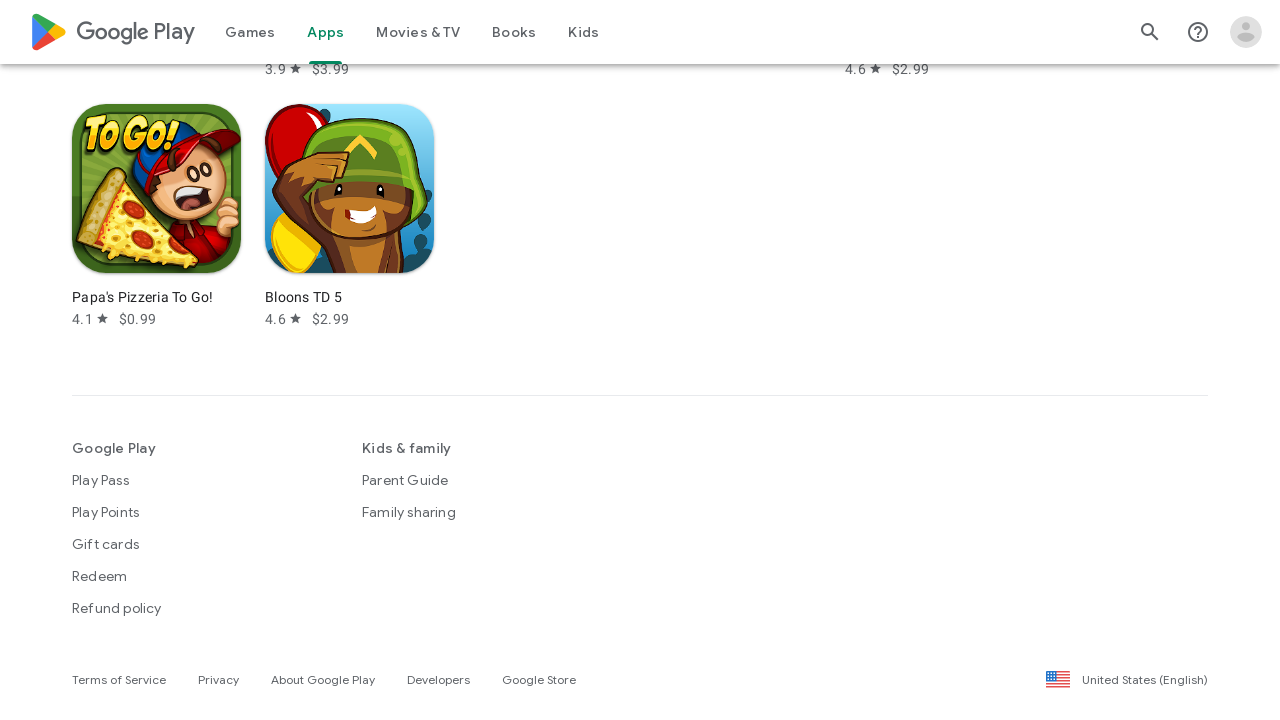